Tests alert handling functionality by filling a name field, triggering an alert button, accepting the alert, then triggering a confirm dialog and dismissing it

Starting URL: https://rahulshettyacademy.com/AutomationPractice/

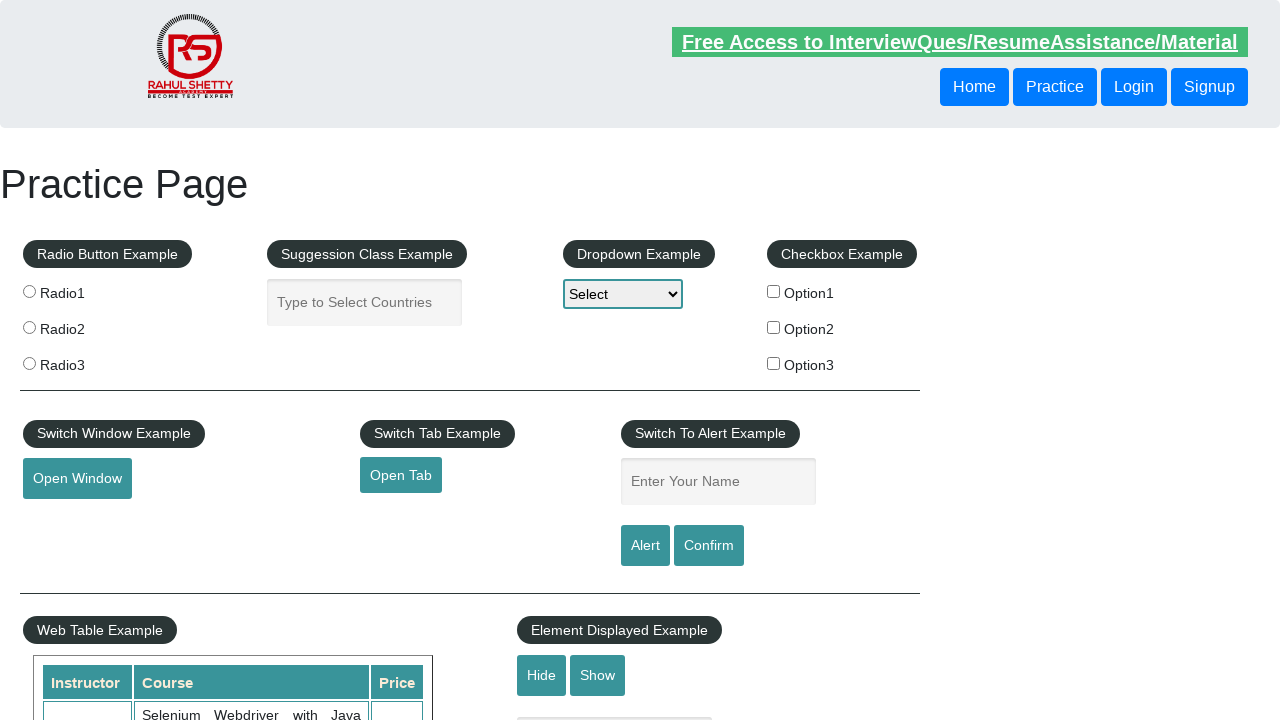

Filled name field with 'Ramazan' on #name
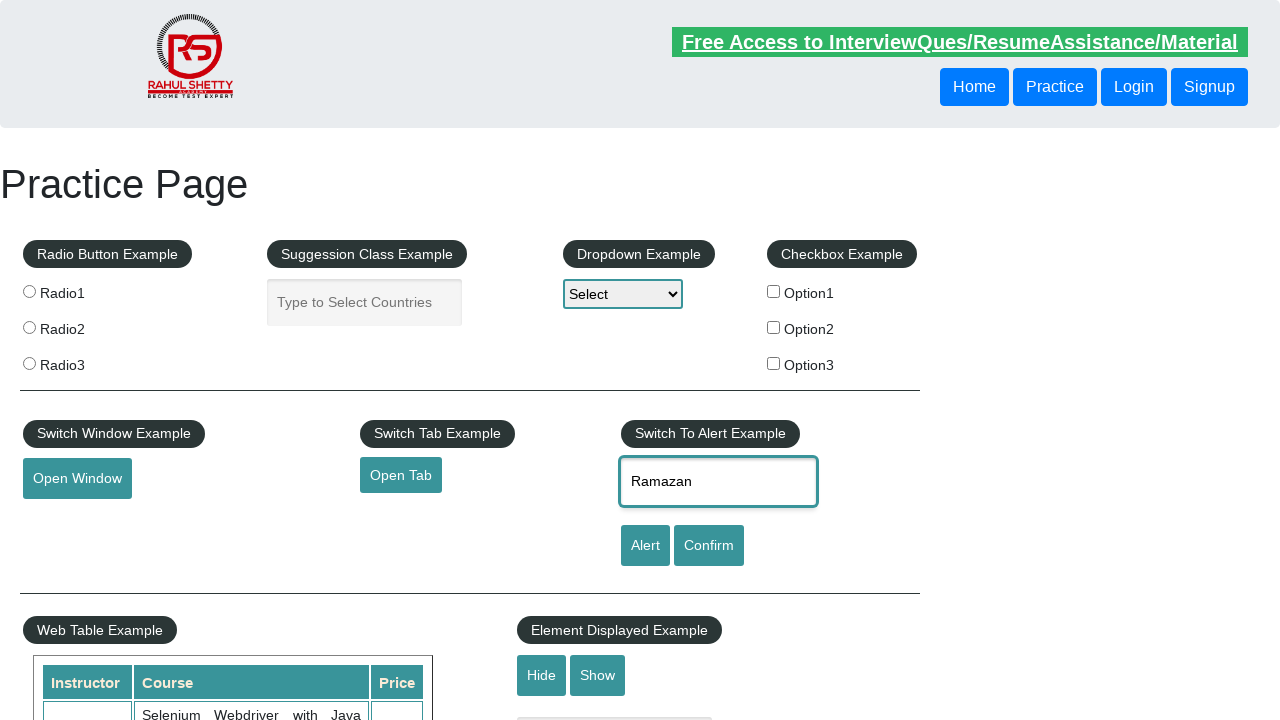

Clicked alert button to trigger alert dialog at (645, 546) on #alertbtn
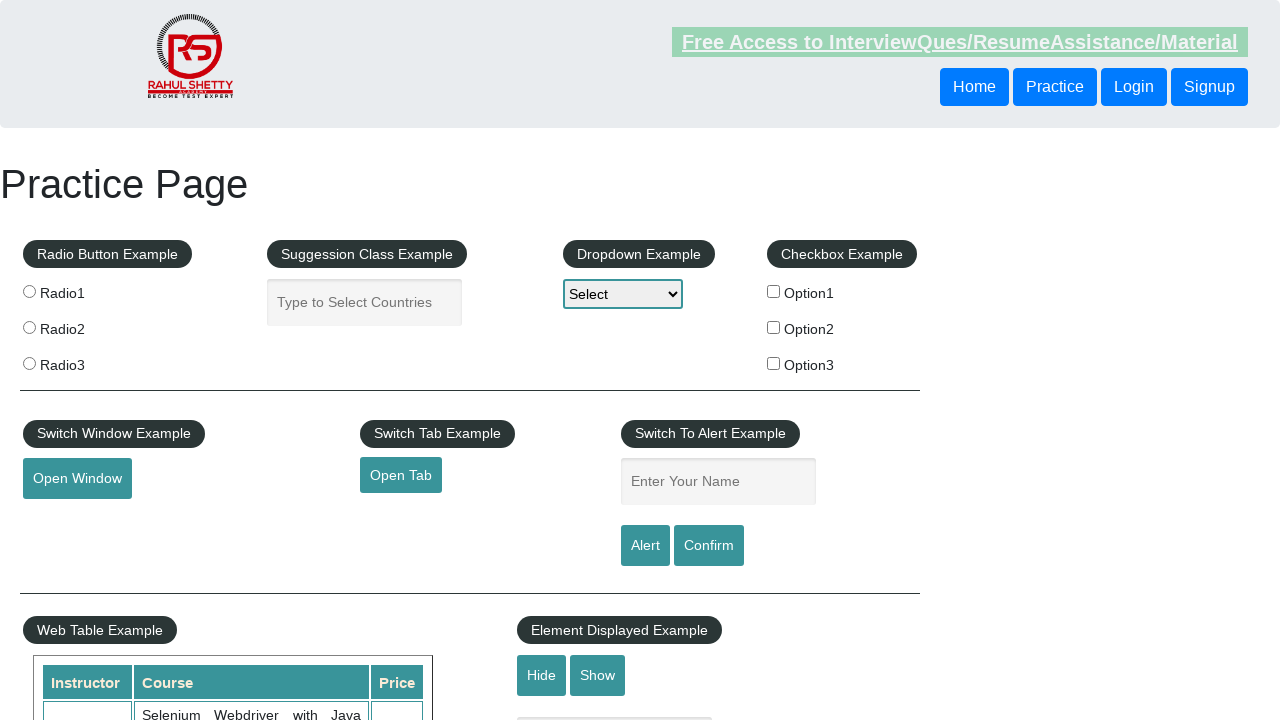

Set up alert handler and accepted the alert
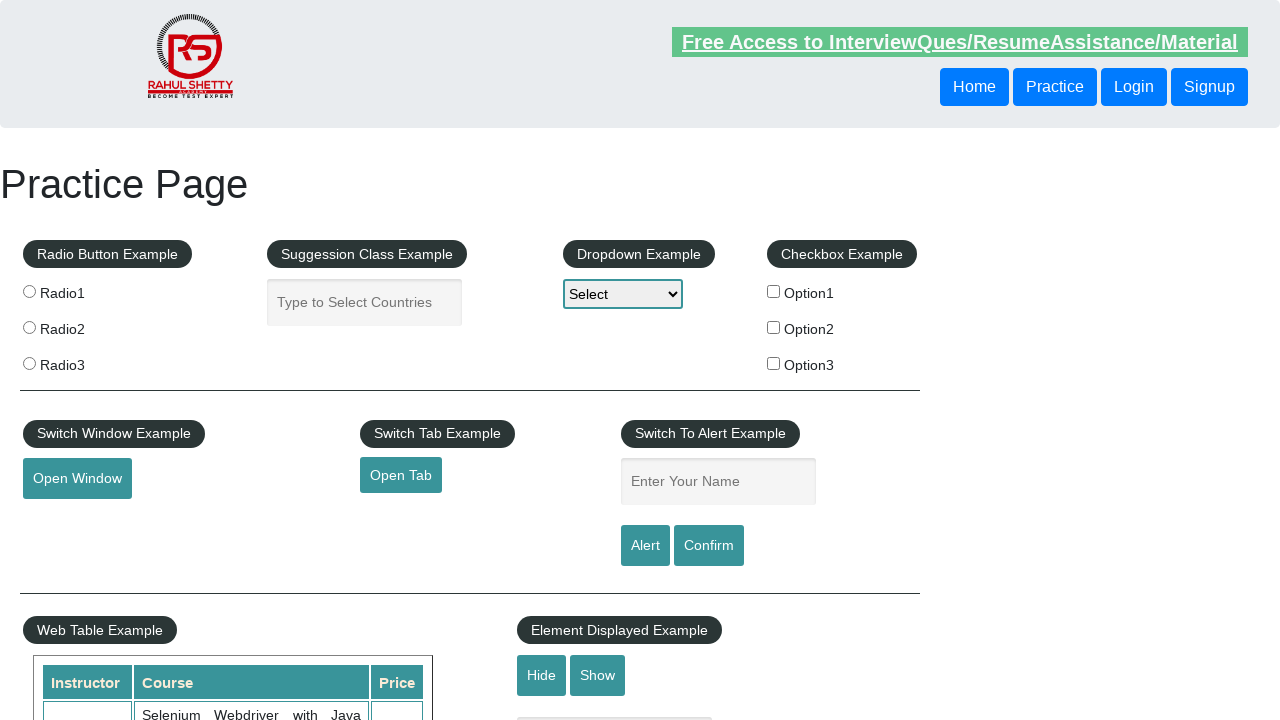

Clicked confirm button to trigger confirm dialog at (709, 546) on #confirmbtn
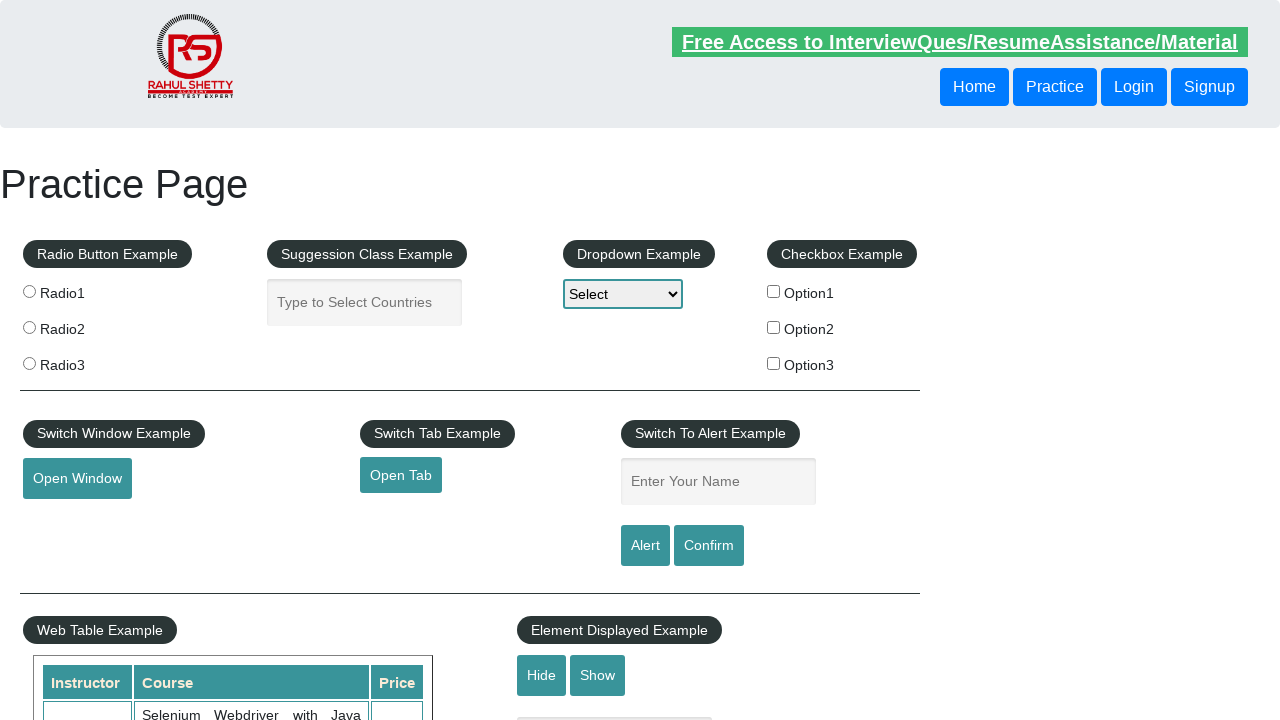

Set up confirm handler and dismissed the dialog
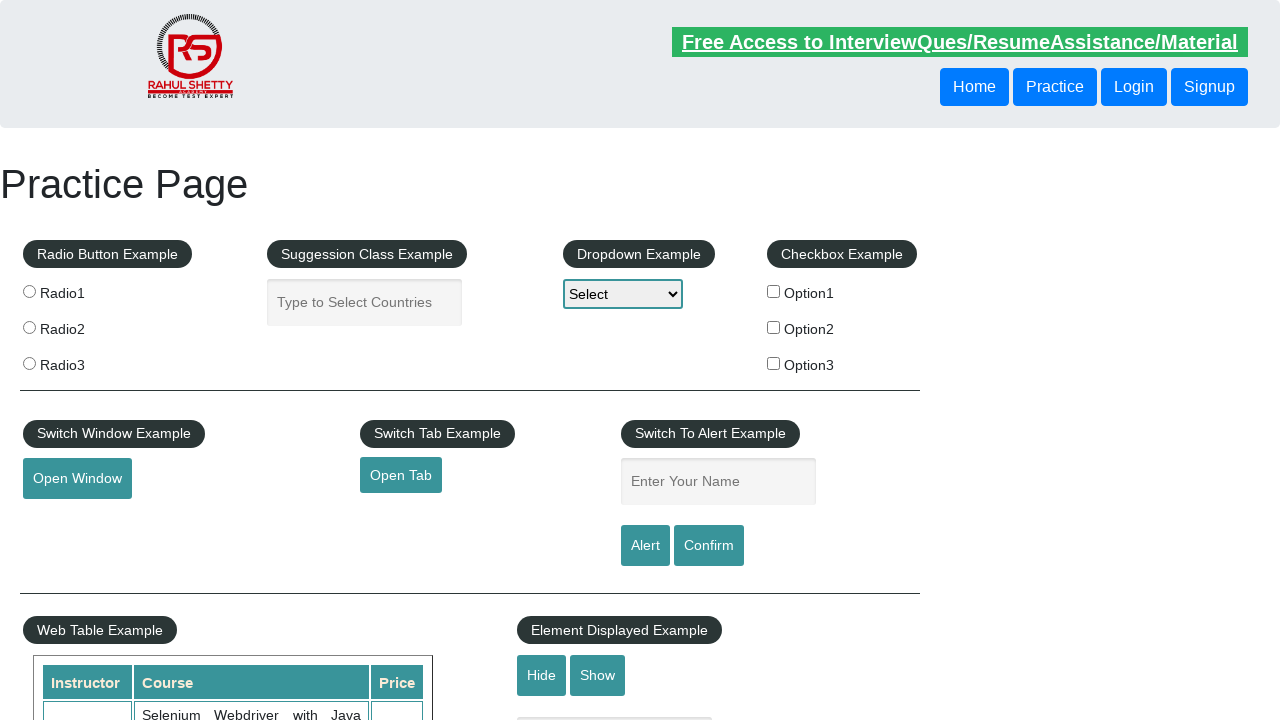

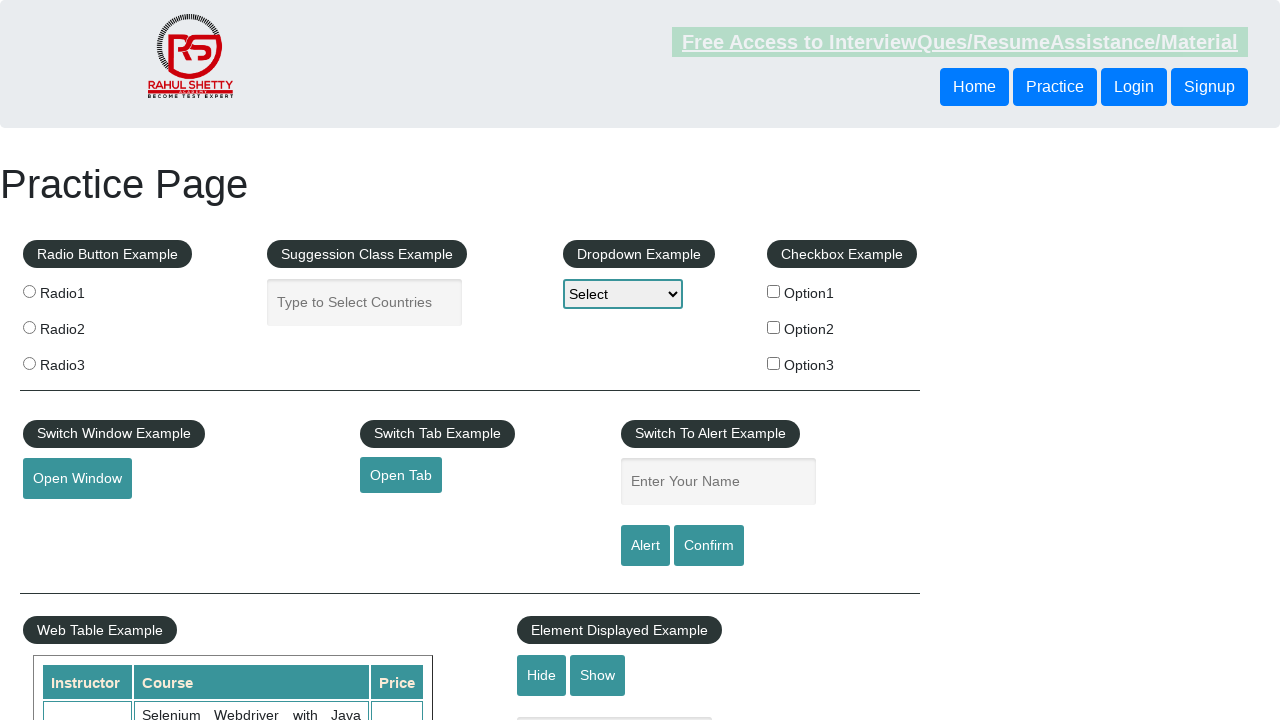